Tests browser window and tab handling functionality on DemoQA by opening new tabs and windows, switching between them, and closing them.

Starting URL: https://demoqa.com/

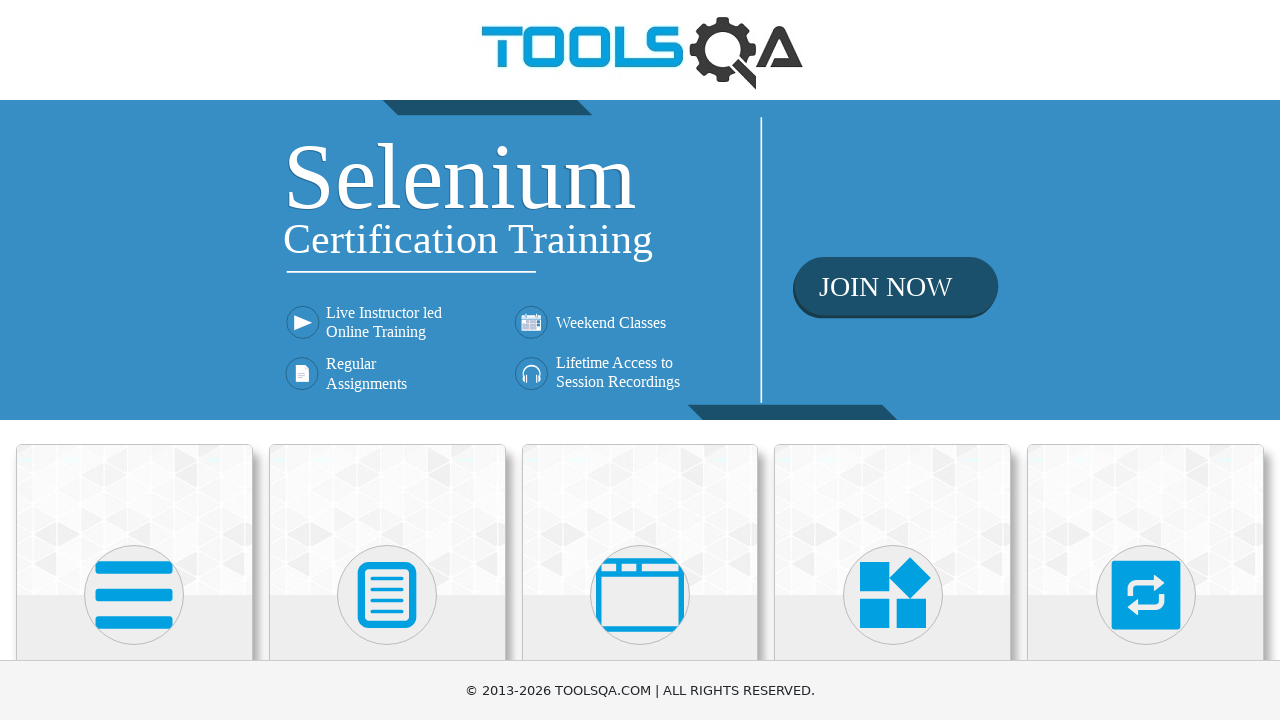

Clicked on 'Alerts, Frame & Windows' menu at (640, 360) on xpath=//h5[text()='Alerts, Frame & Windows']
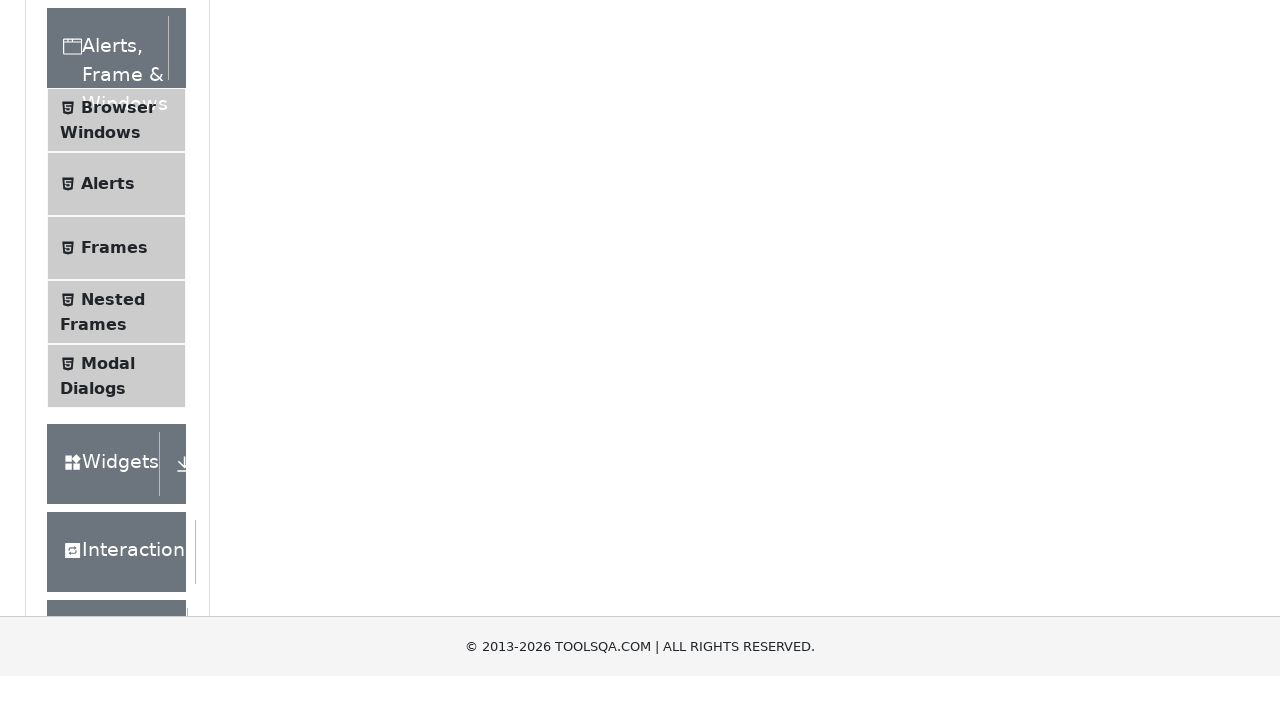

Clicked on 'Browser Windows' submenu at (118, 424) on xpath=//span[text()='Browser Windows']
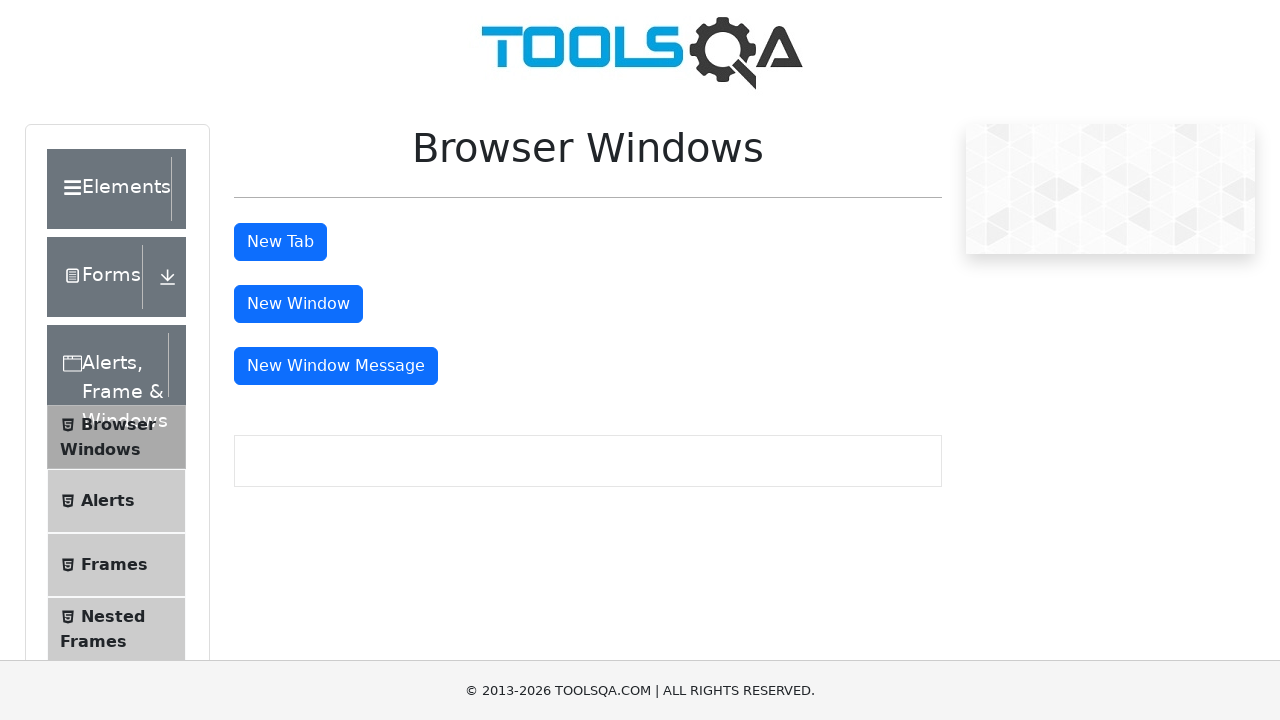

Clicked 'New Tab' button at (280, 242) on #tabButton
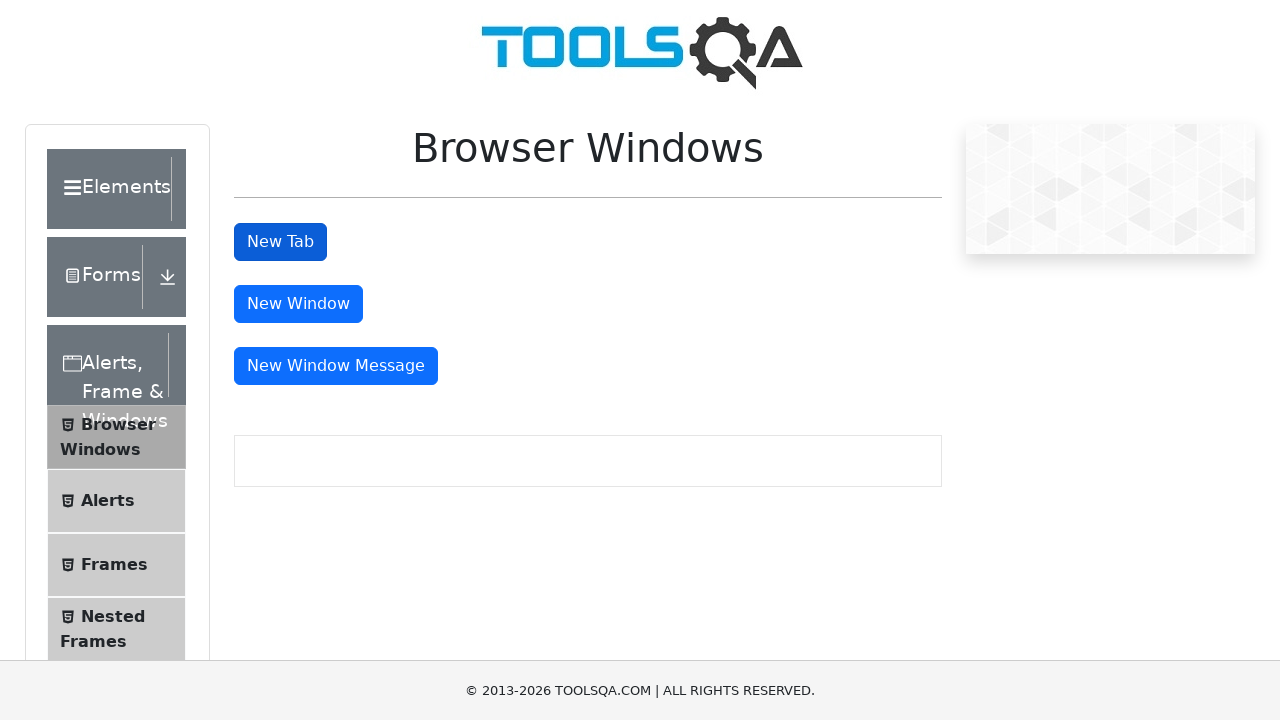

New tab loaded successfully
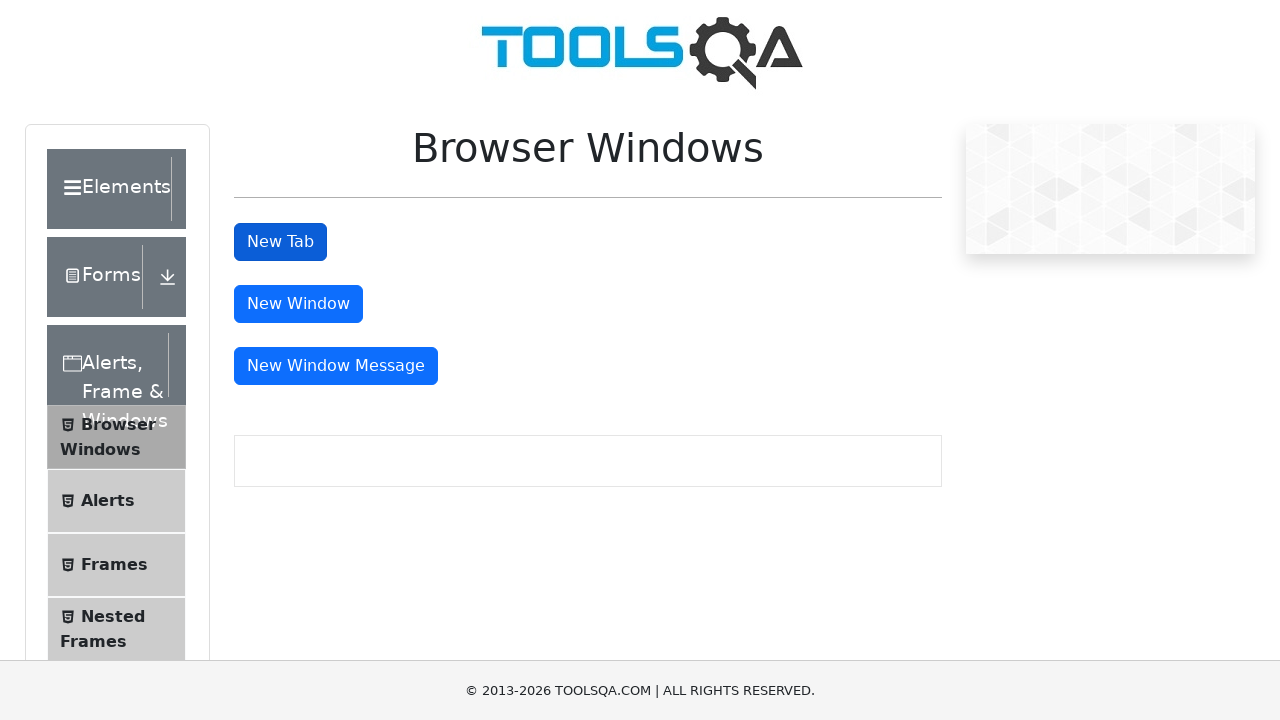

Closed the new tab
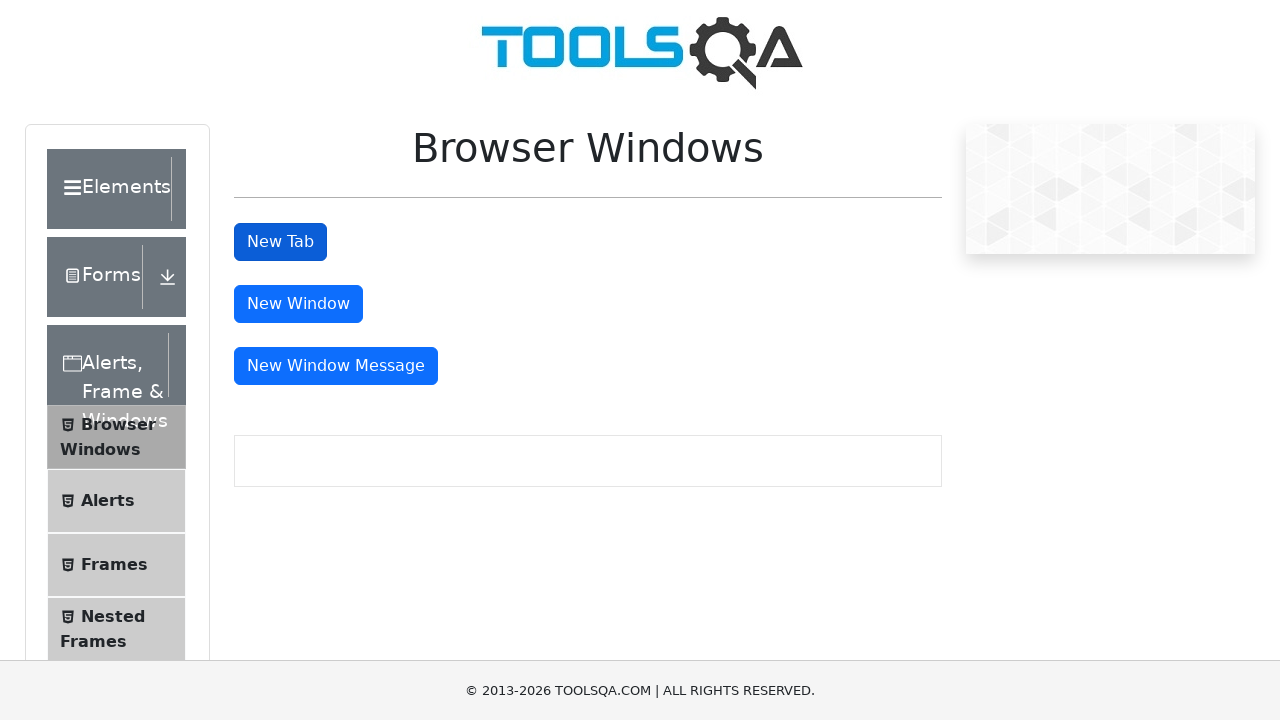

Navigated to browser-windows page
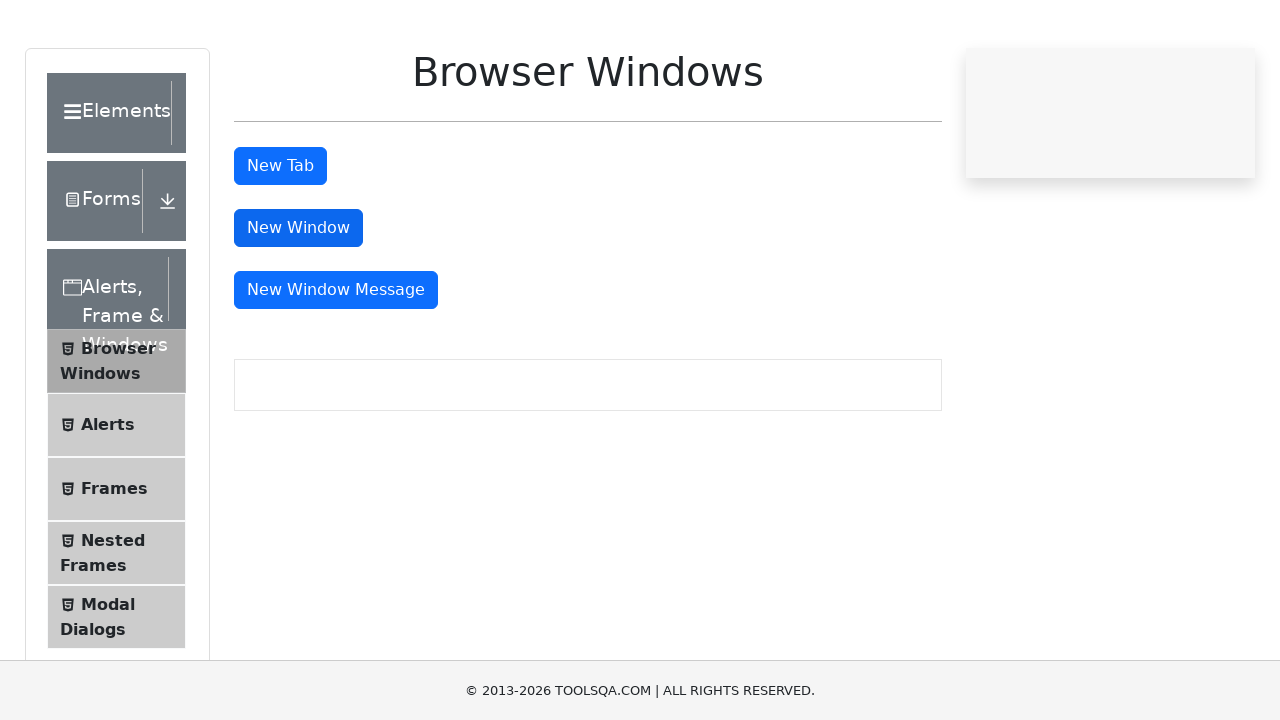

Clicked 'New Window' button at (298, 304) on #windowButton
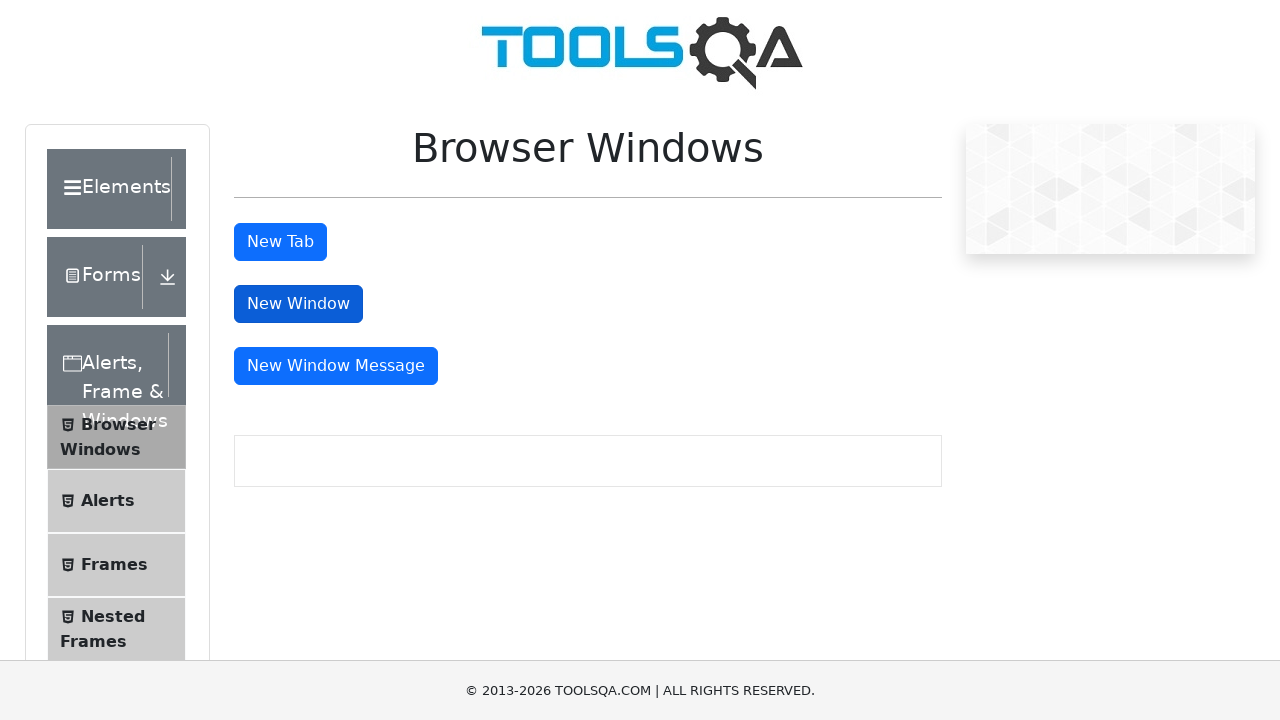

New window loaded successfully
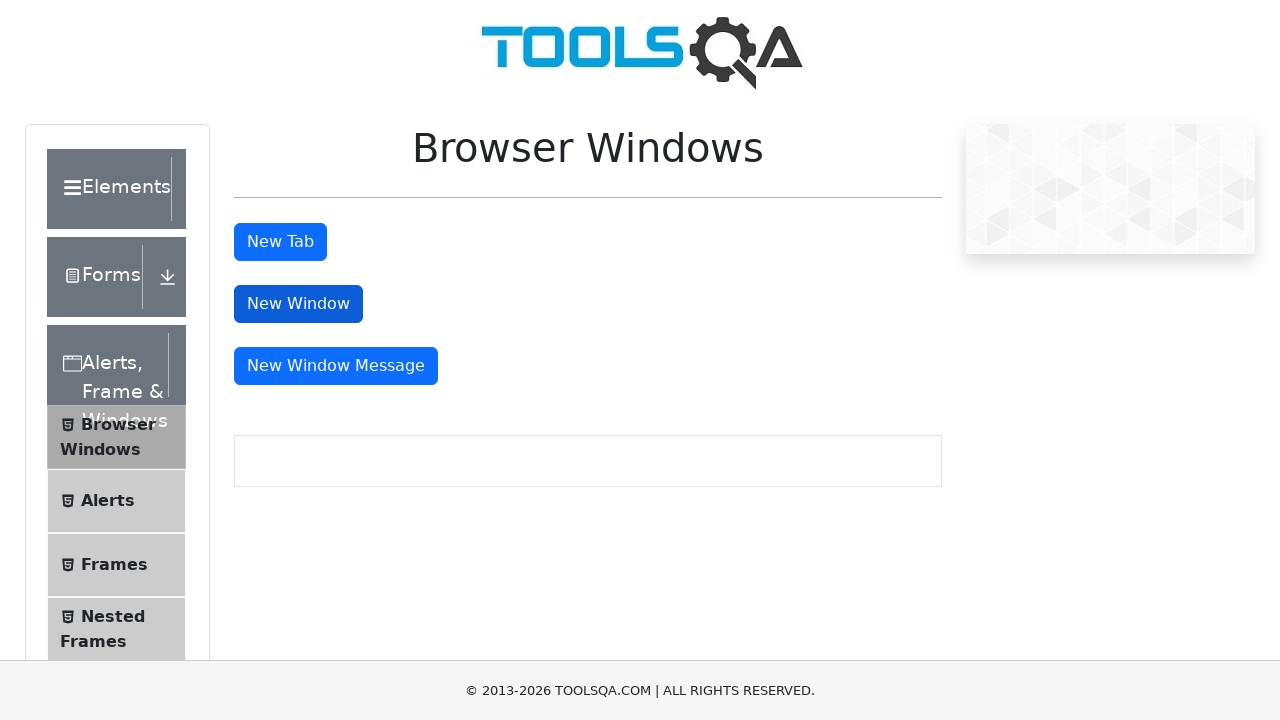

Closed the new window
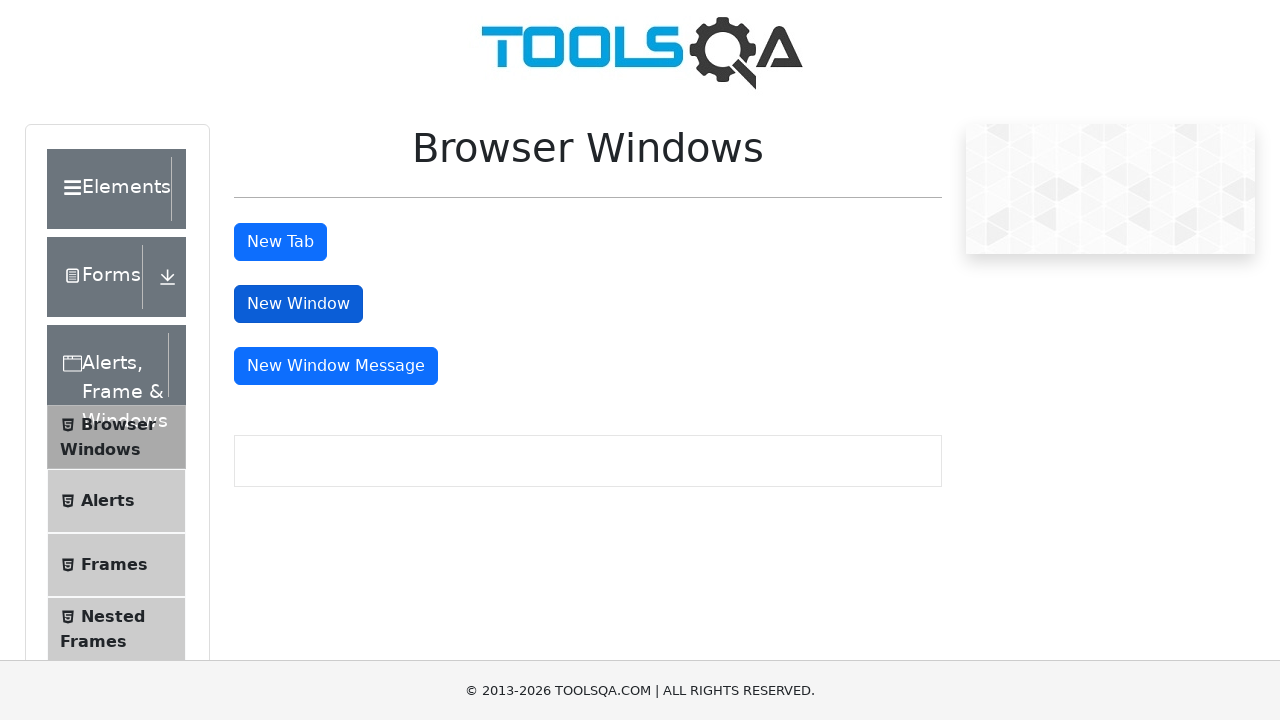

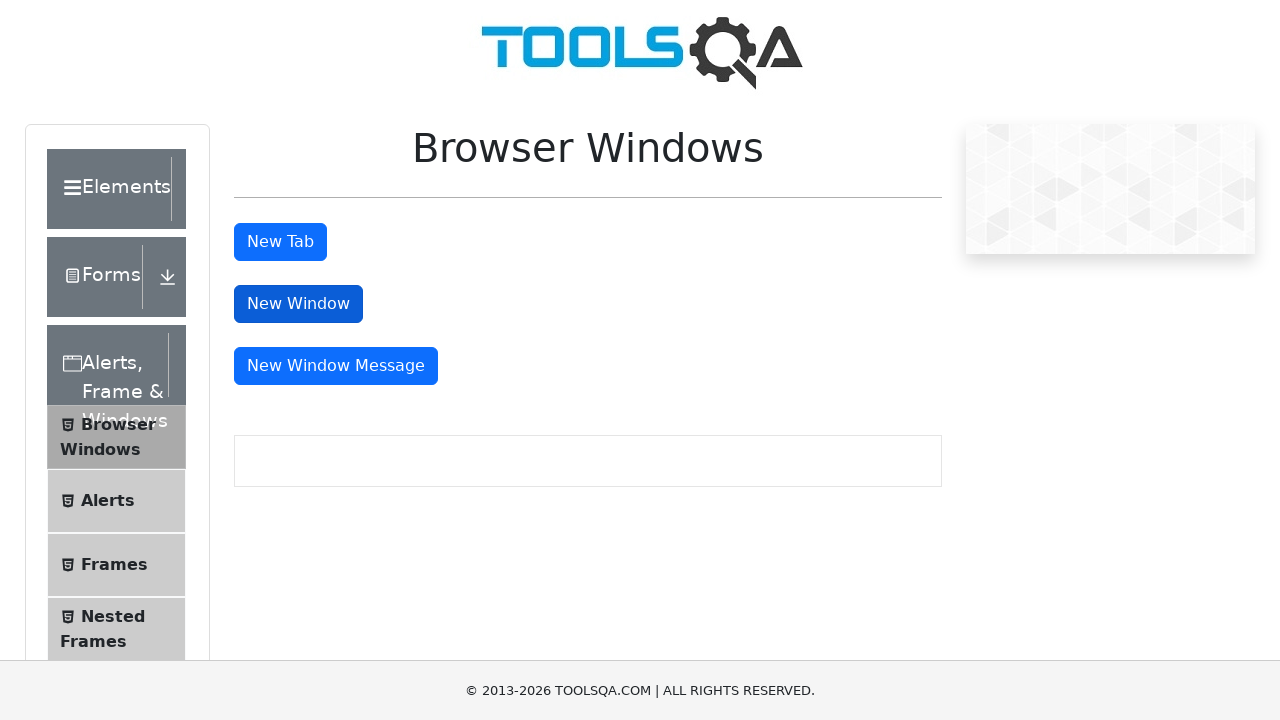